Tests that clicking the registration button navigates to the registration page

Starting URL: https://b2c.passport.rt.ru/

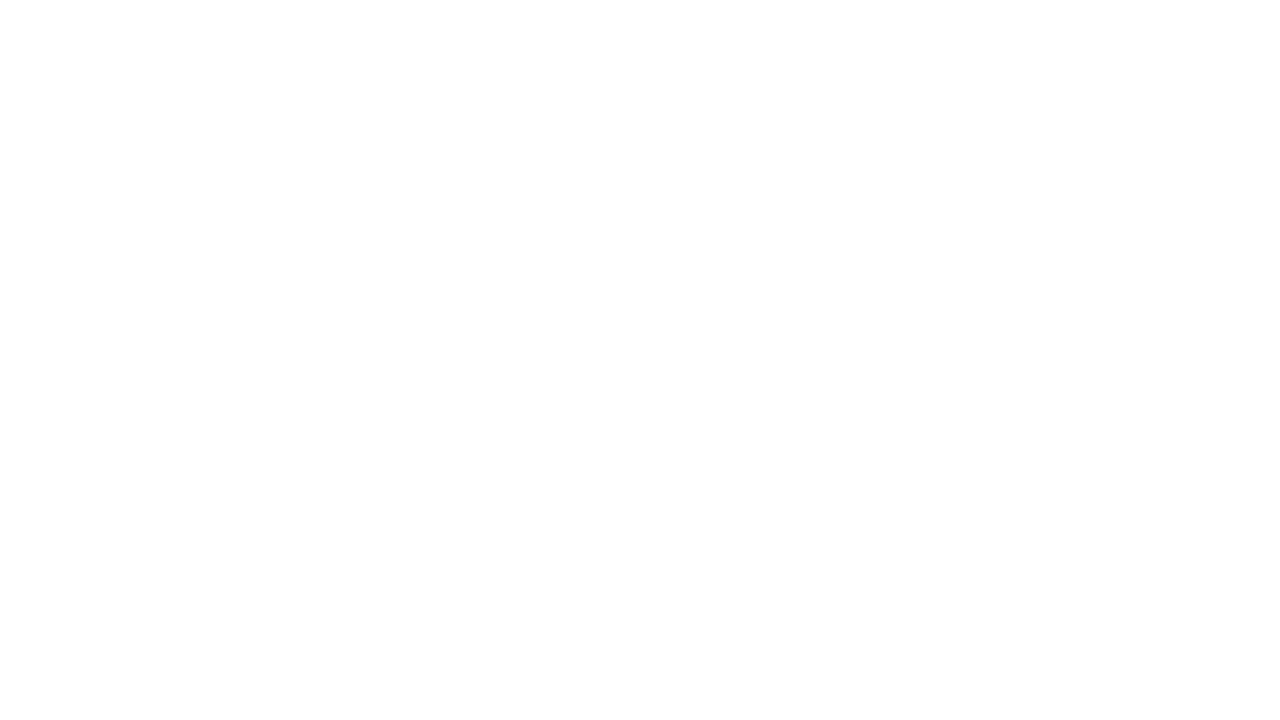

Clicked the registration button at (1010, 656) on #kc-register
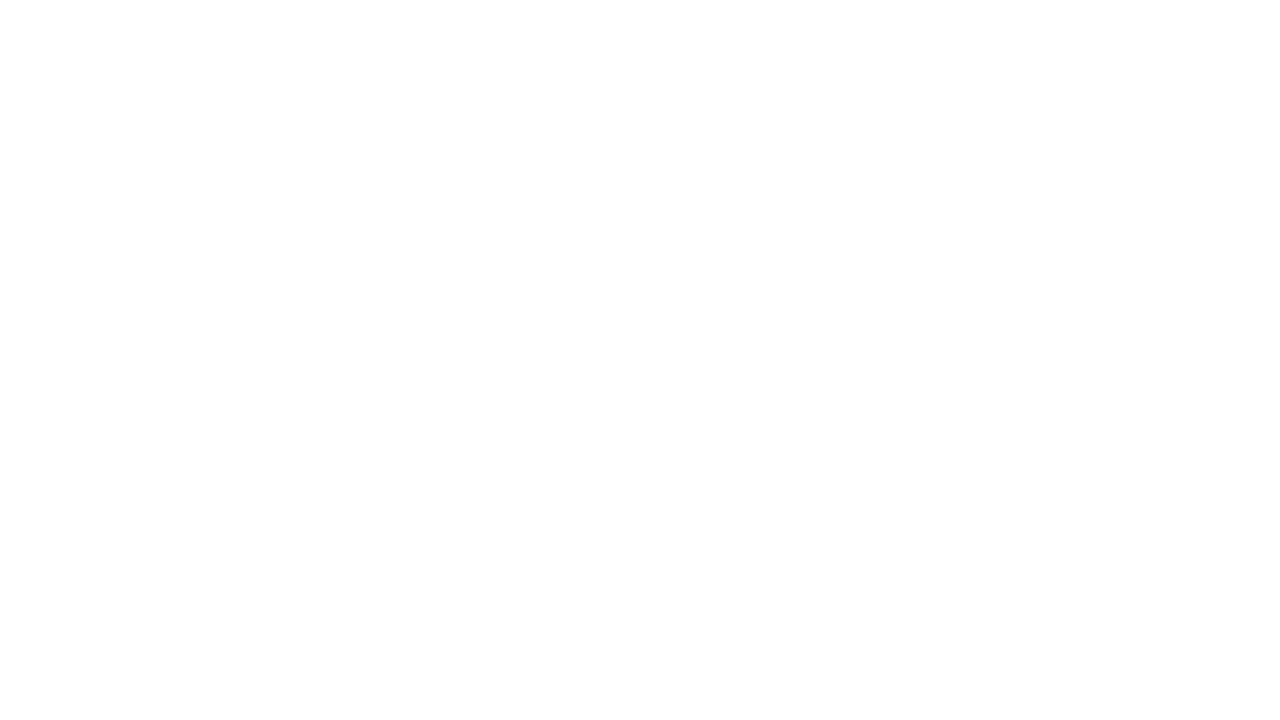

Verified that the registration page heading 'Регистрация' is present
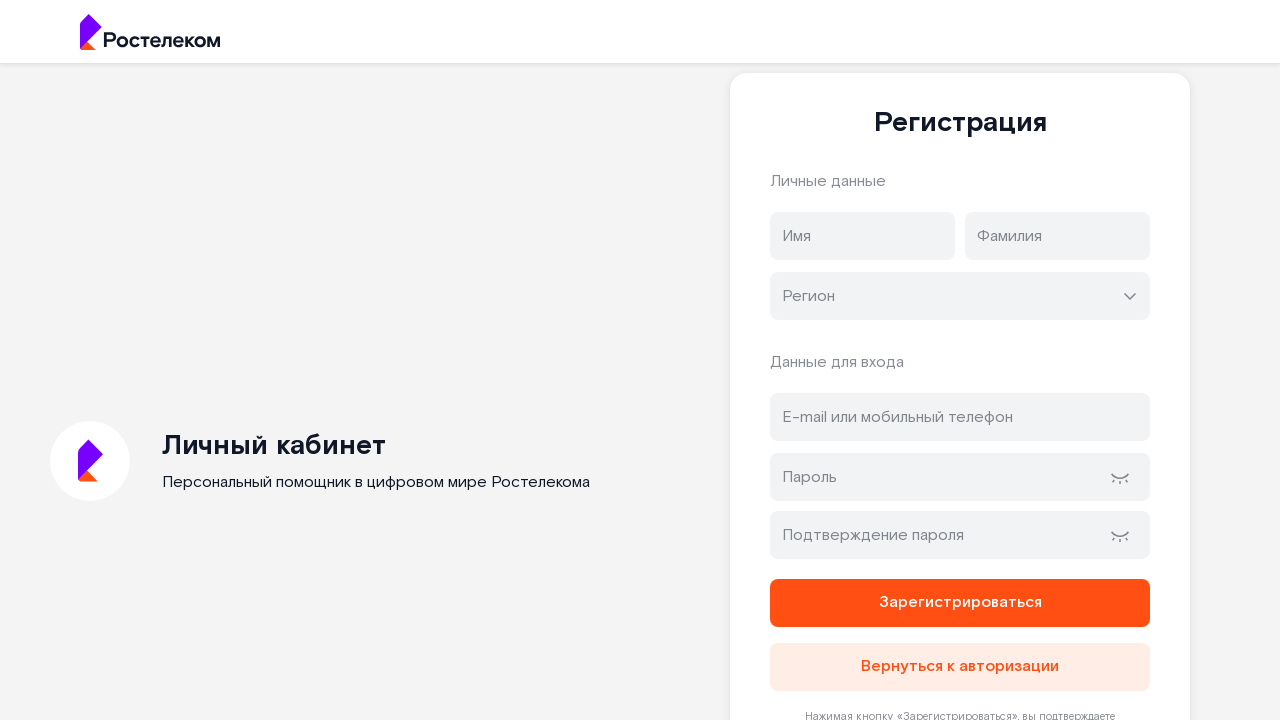

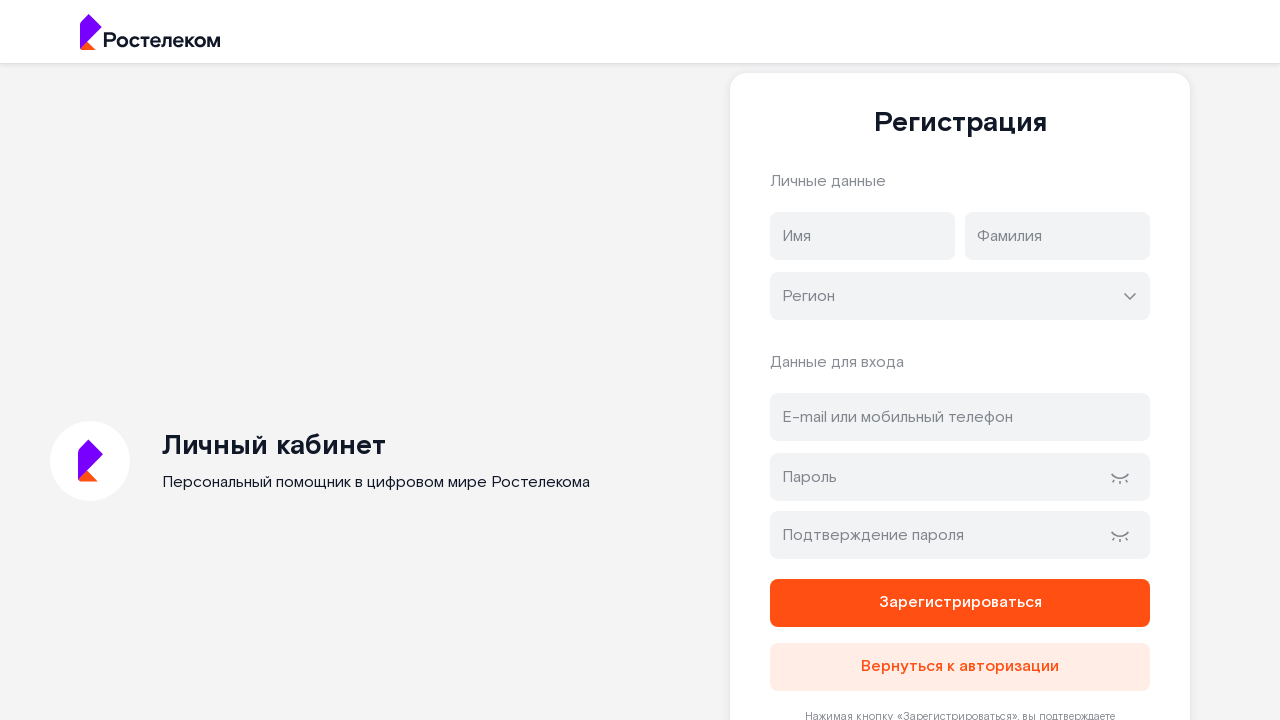